Tests dynamic controls by removing and adding a checkbox, then enabling and disabling a text input field

Starting URL: https://the-internet.herokuapp.com/dynamic_controls

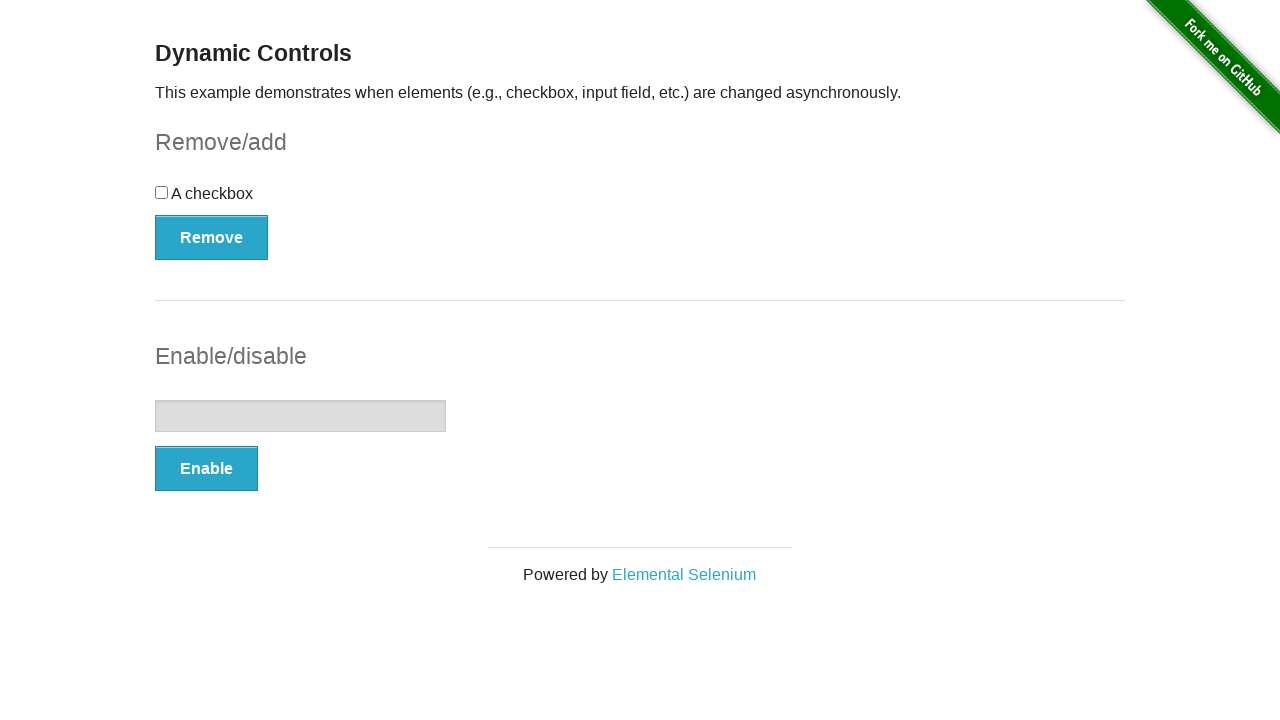

Located checkbox element
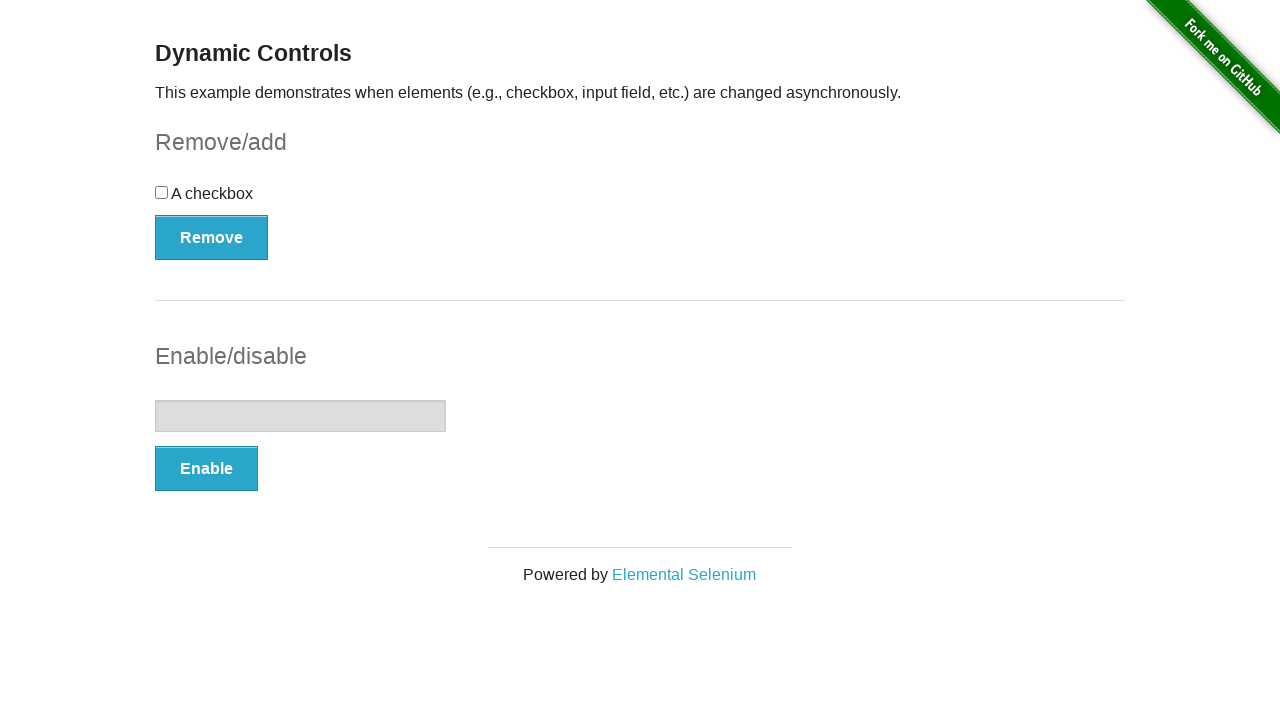

Located checkbox remove button
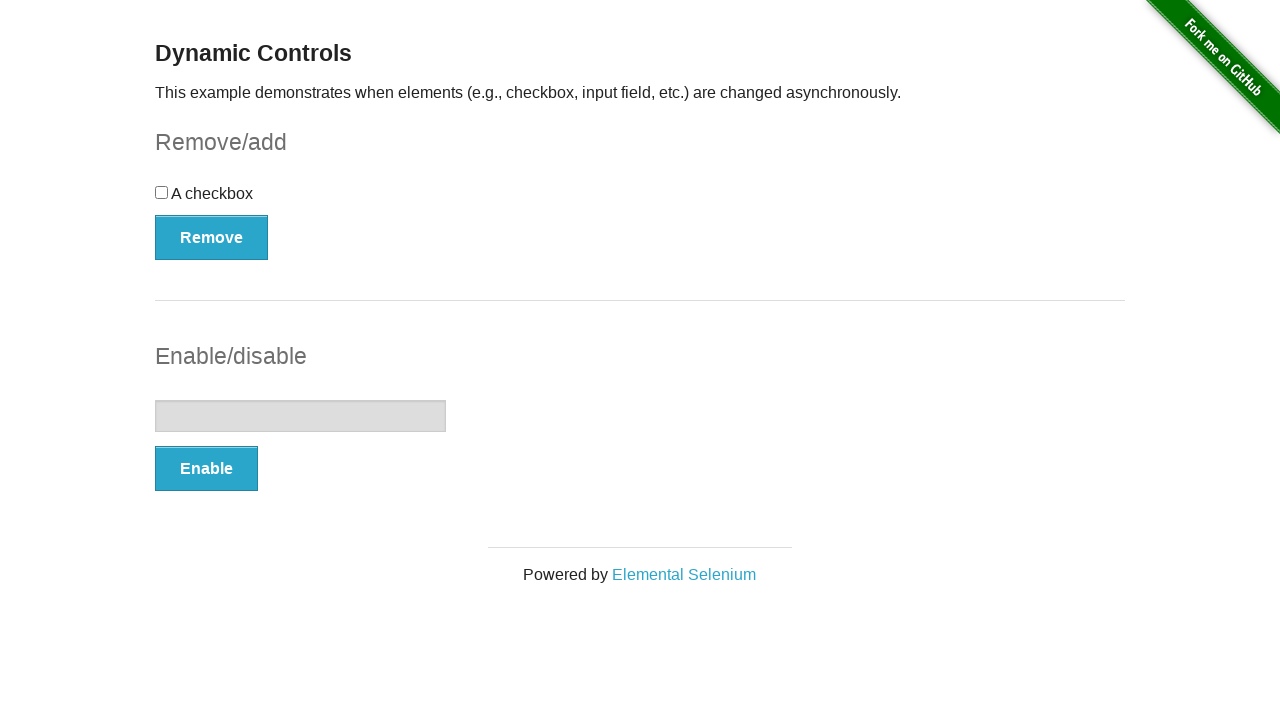

Clicked button to remove checkbox at (212, 237) on xpath=//*[@id="checkbox-example"]/button
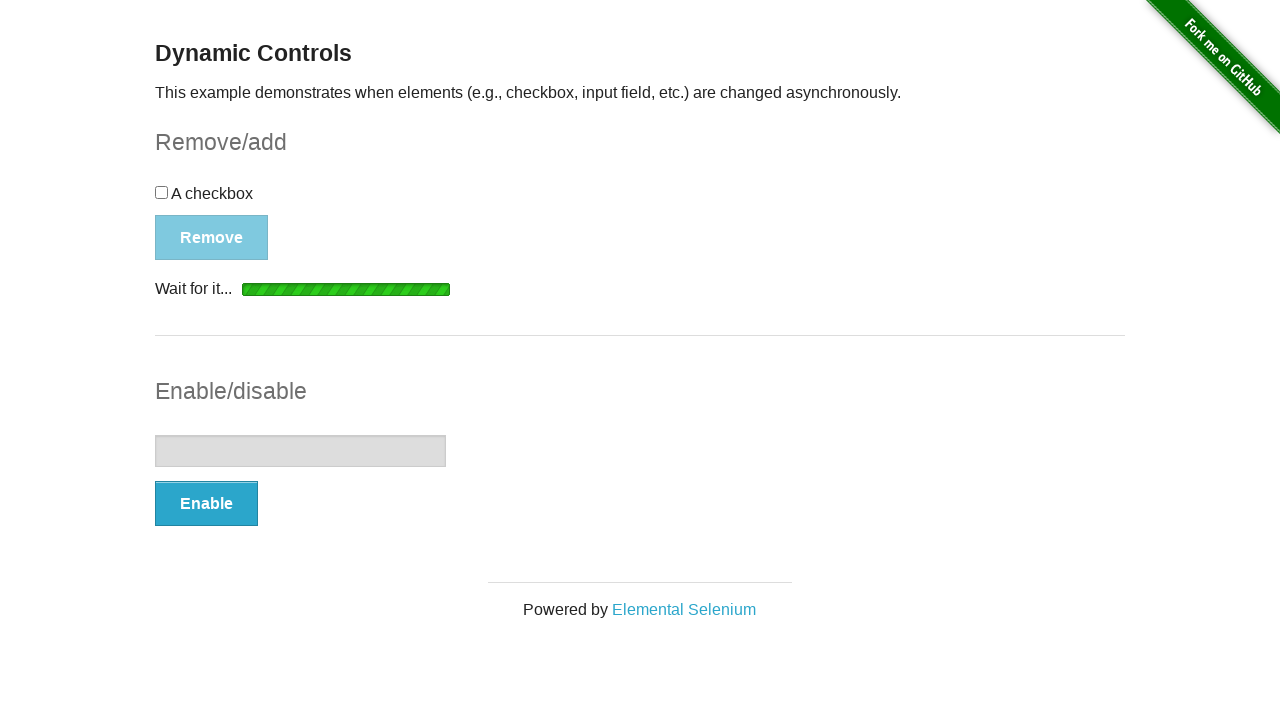

Checkbox removed and button text changed to 'Add'
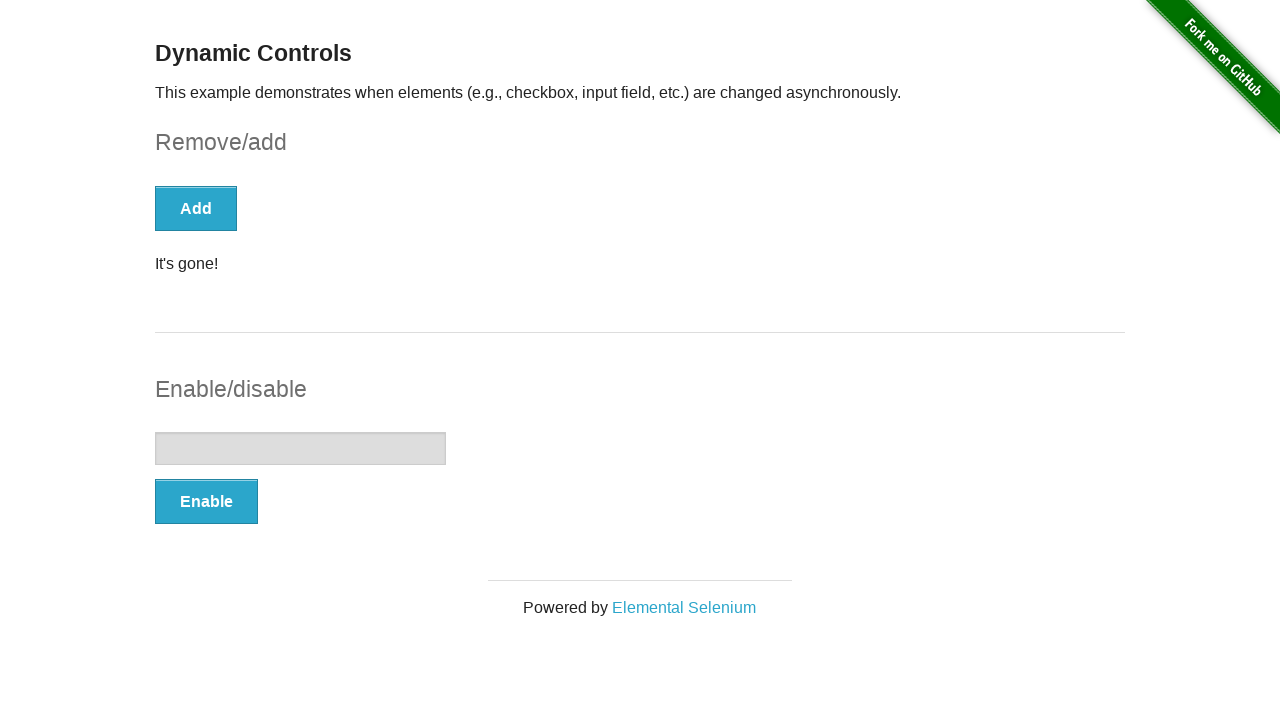

Clicked button to add checkbox back at (196, 208) on xpath=//*[@id="checkbox-example"]/button
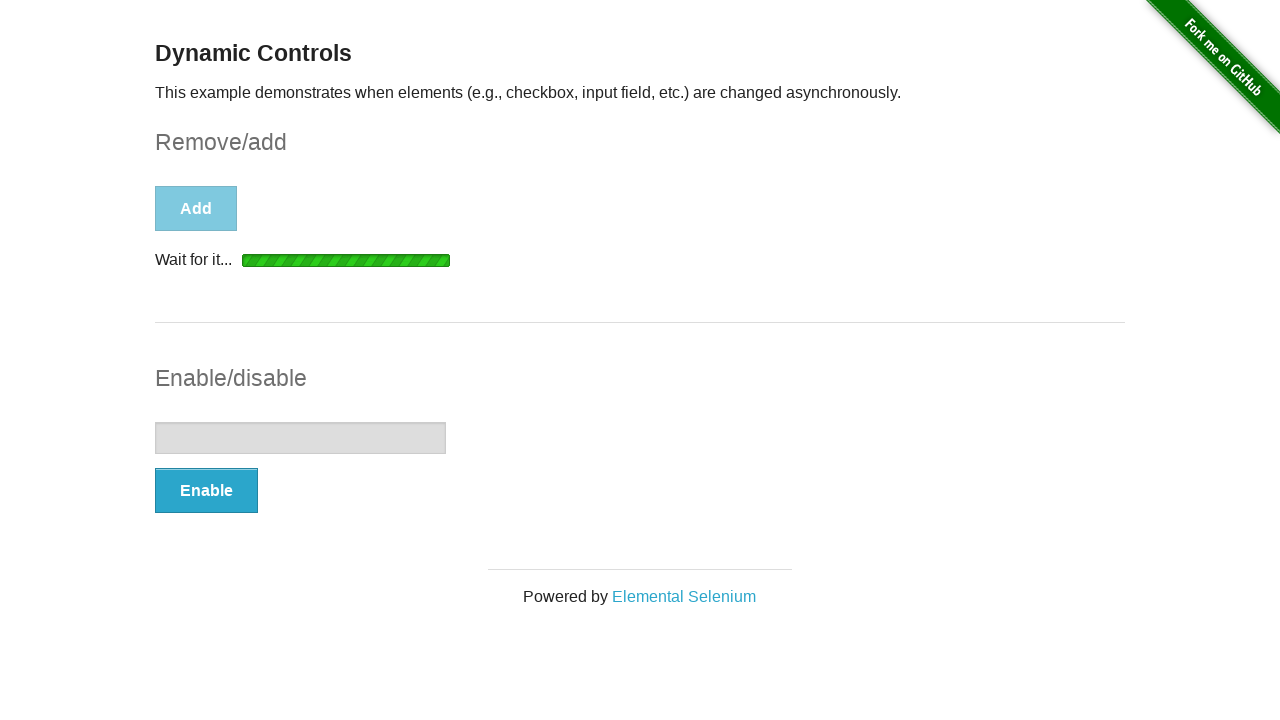

Checkbox reappeared on the page
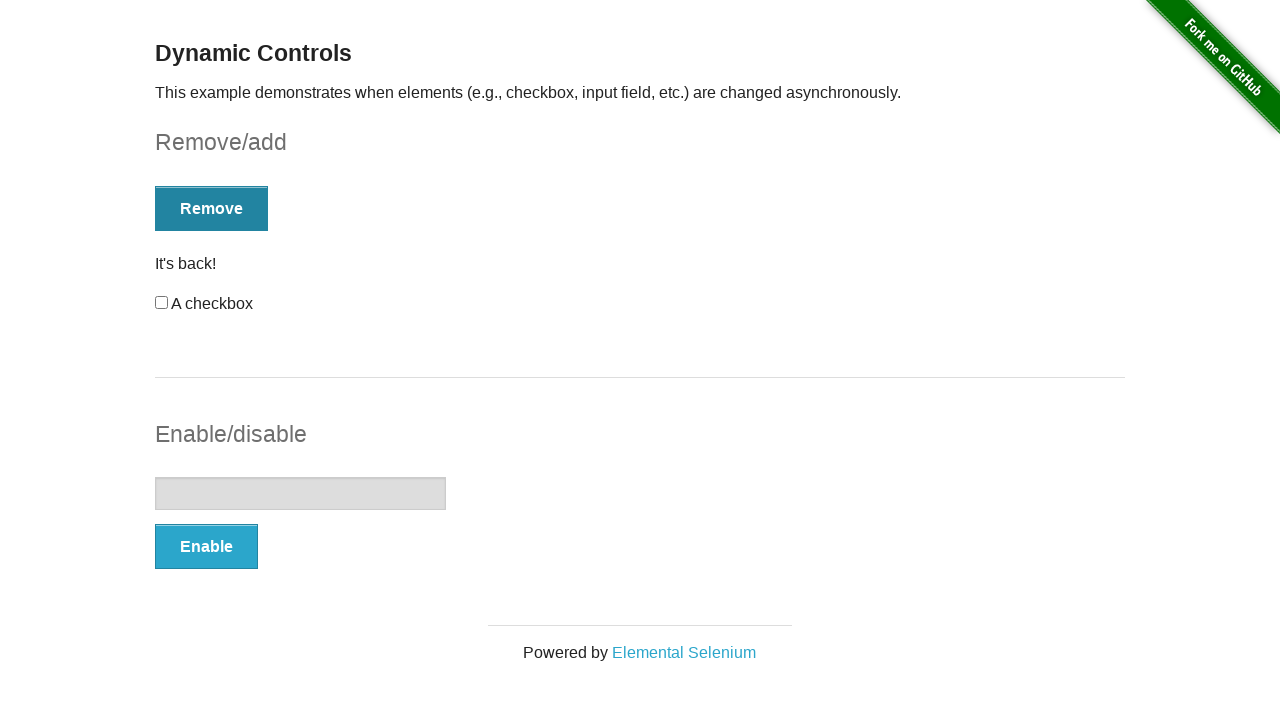

Re-located checkbox element
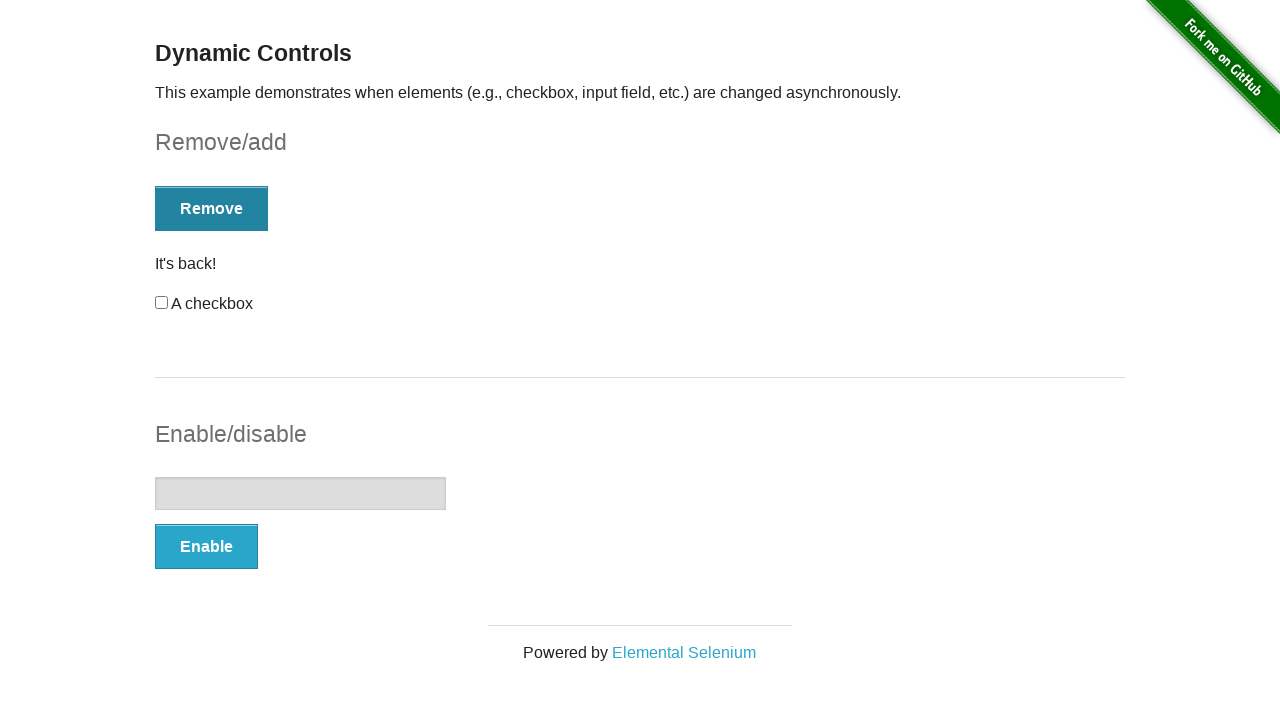

Clicked the checkbox to toggle it at (162, 303) on #checkbox
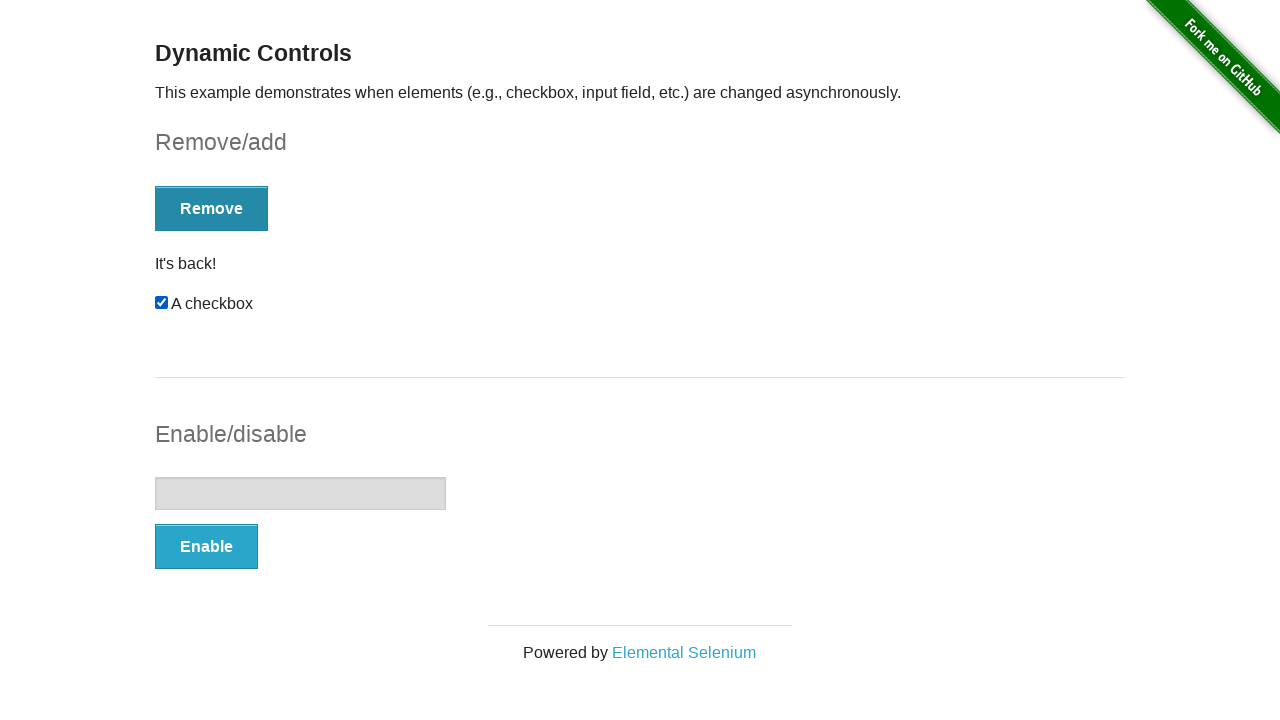

Located text input field
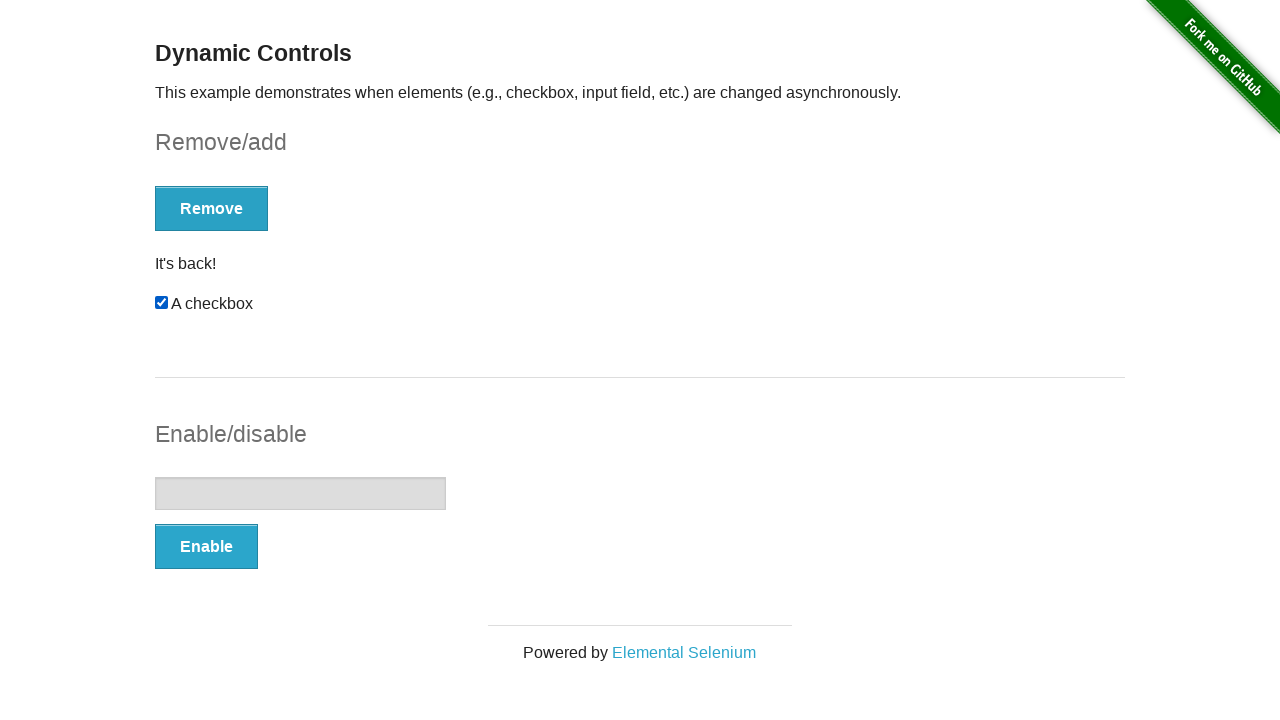

Located text input enable/disable button
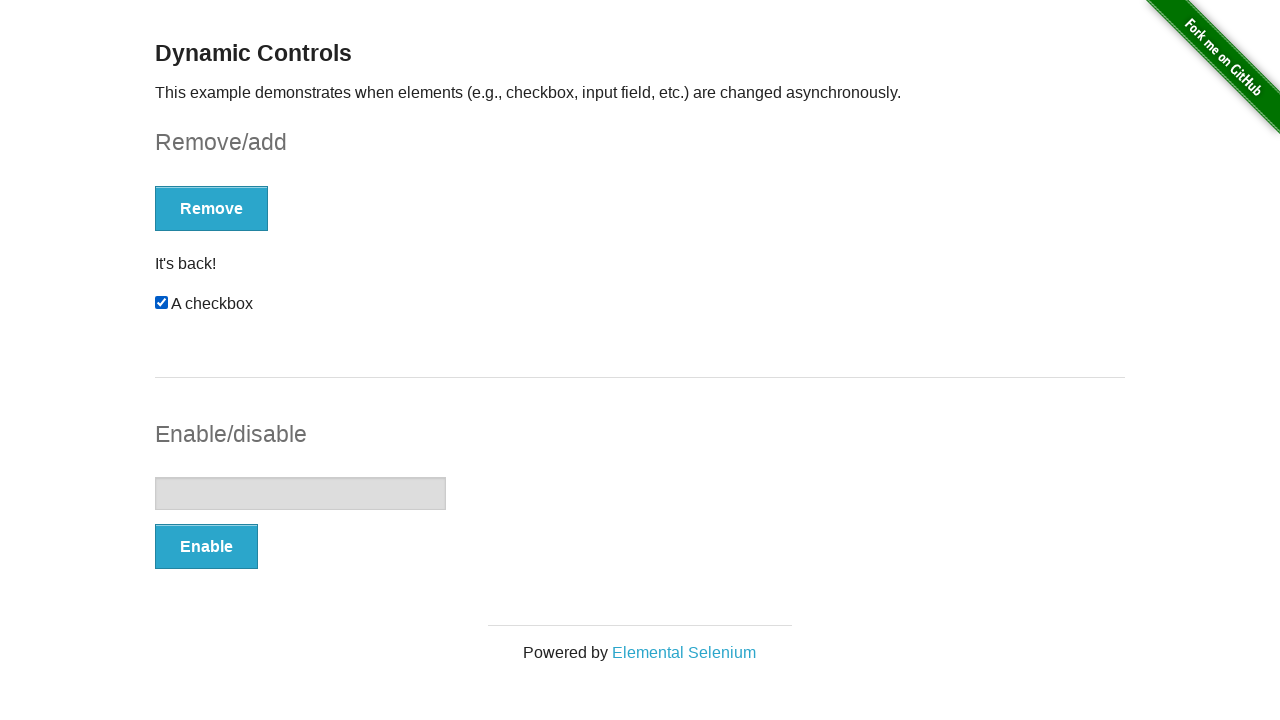

Clicked button to enable text input at (206, 546) on xpath=//*[@id="input-example"]/button
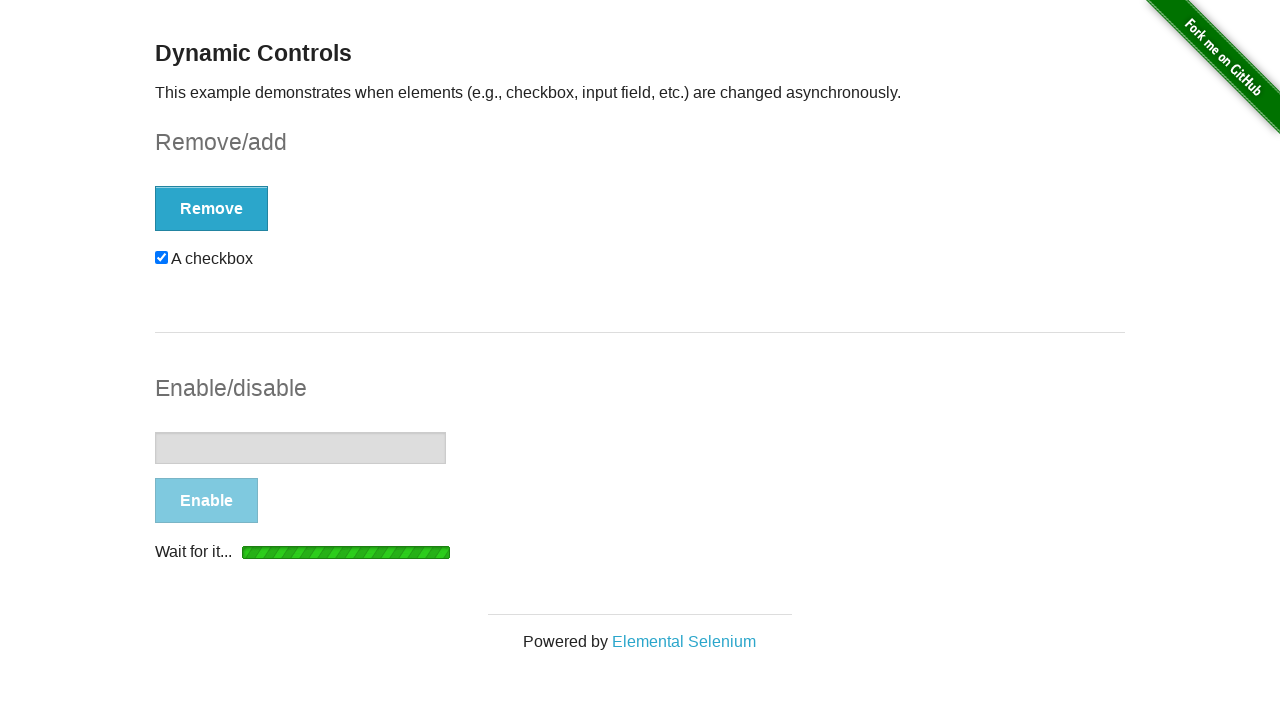

Text input field is now enabled
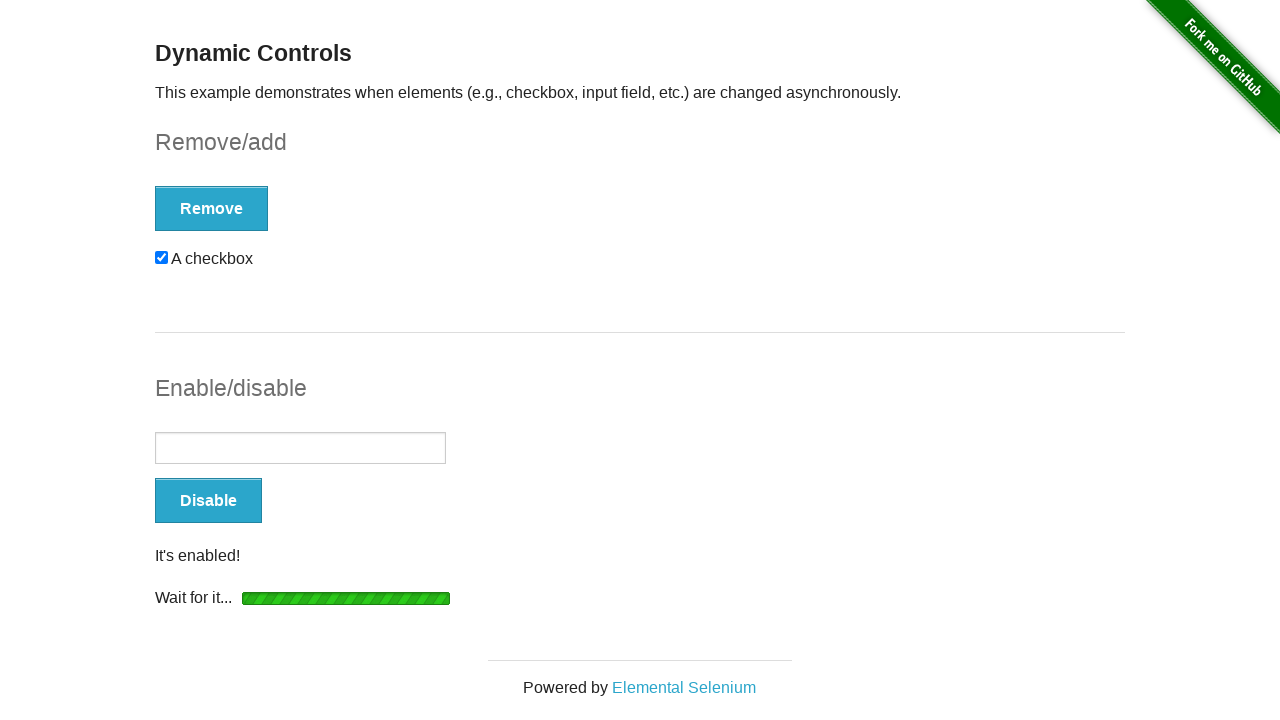

Filled text input with 'Hello World!!!' on xpath=//*[@id="input-example"]/input
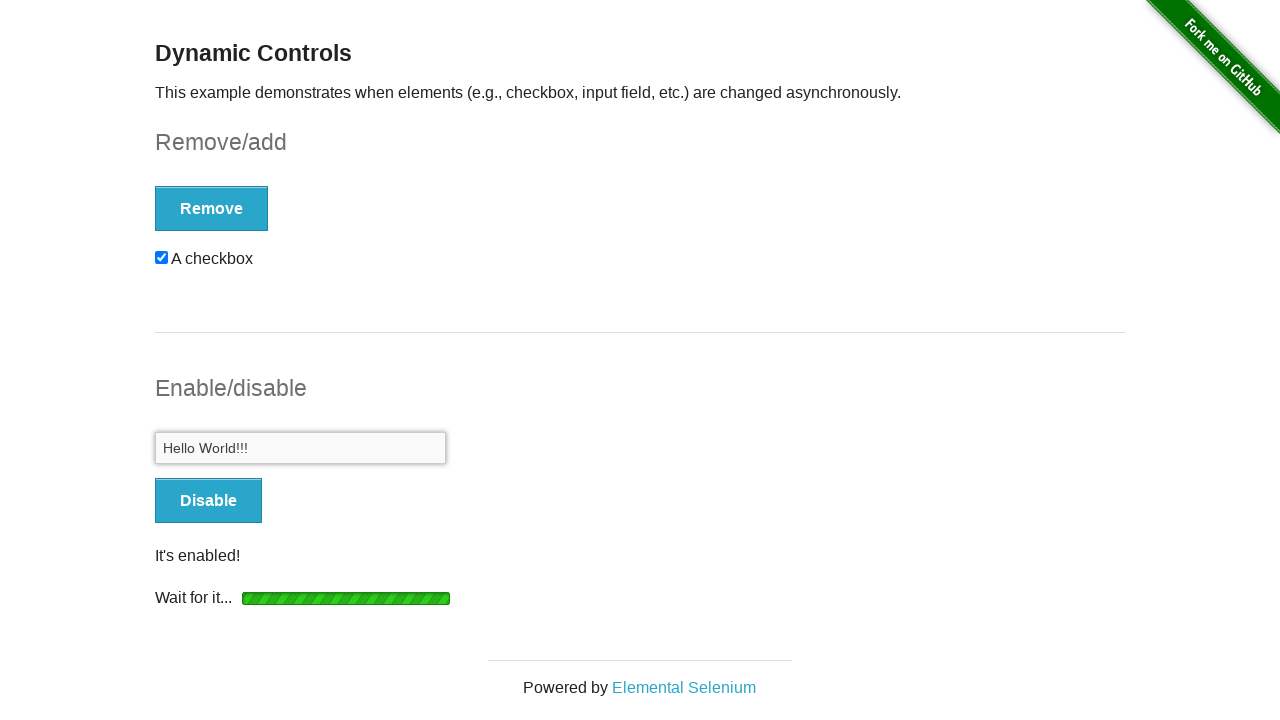

Clicked button to disable text input at (208, 501) on xpath=//*[@id="input-example"]/button
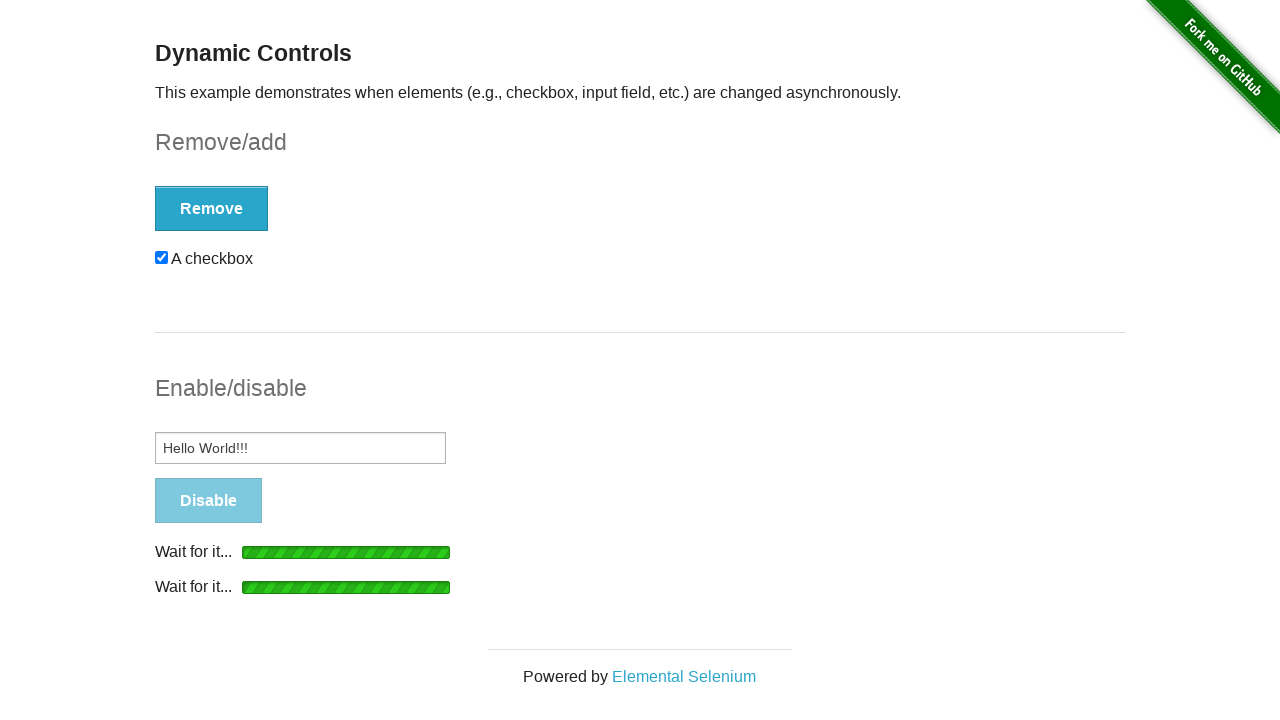

Text input field is now disabled
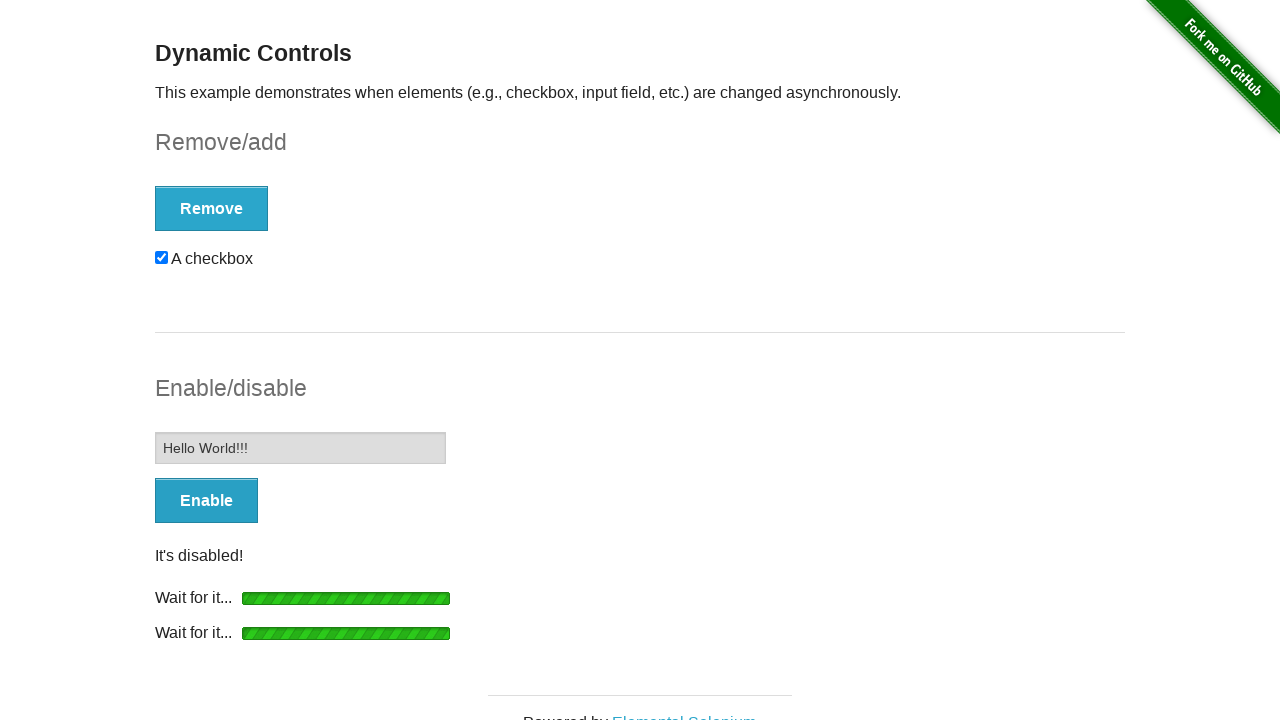

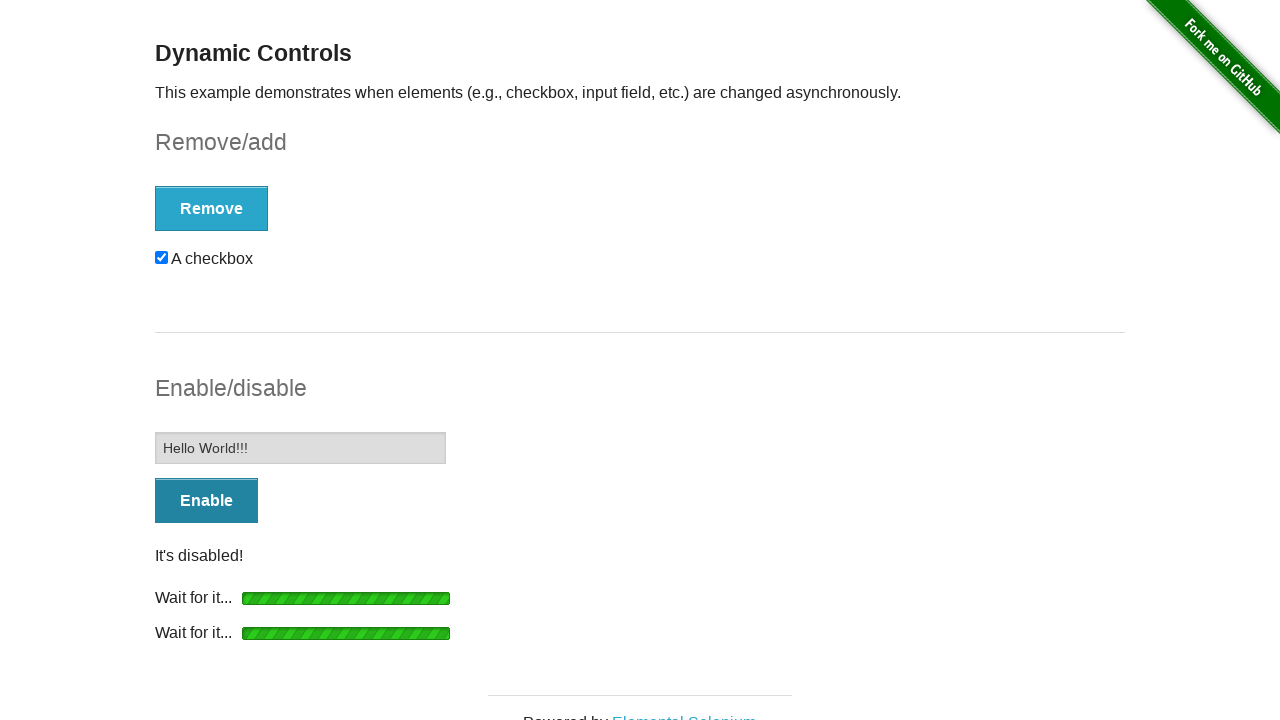